Tests handling of a modal ad popup by waiting for it to appear and clicking the close button

Starting URL: https://the-internet.herokuapp.com/entry_ad

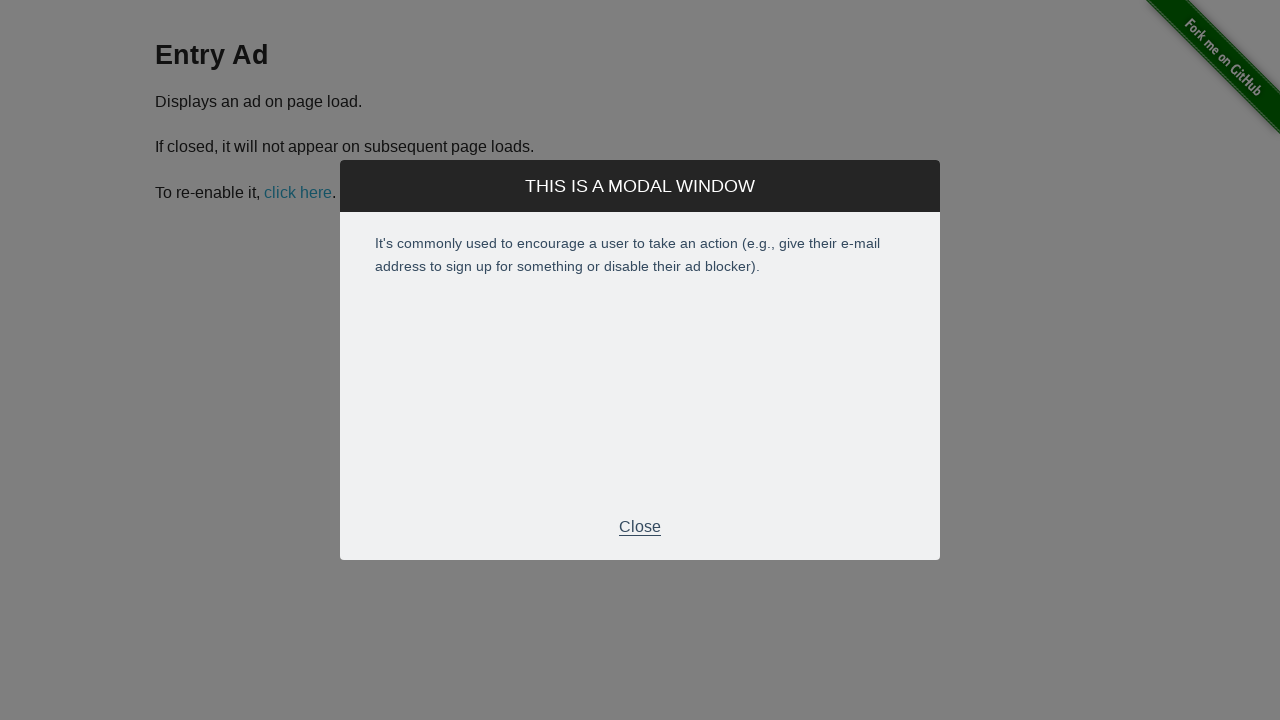

Waited for page to load - h3 element appeared
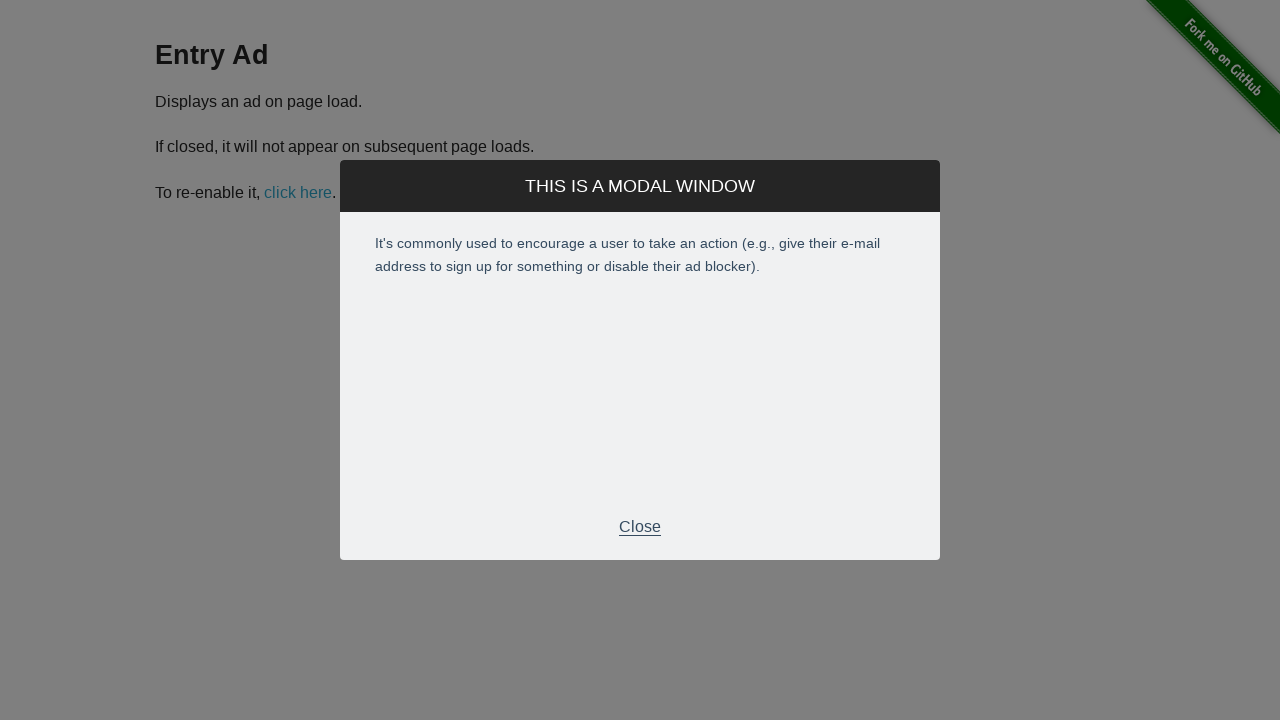

Clicked close button on modal ad popup at (640, 527) on xpath=//p[text()='Close']
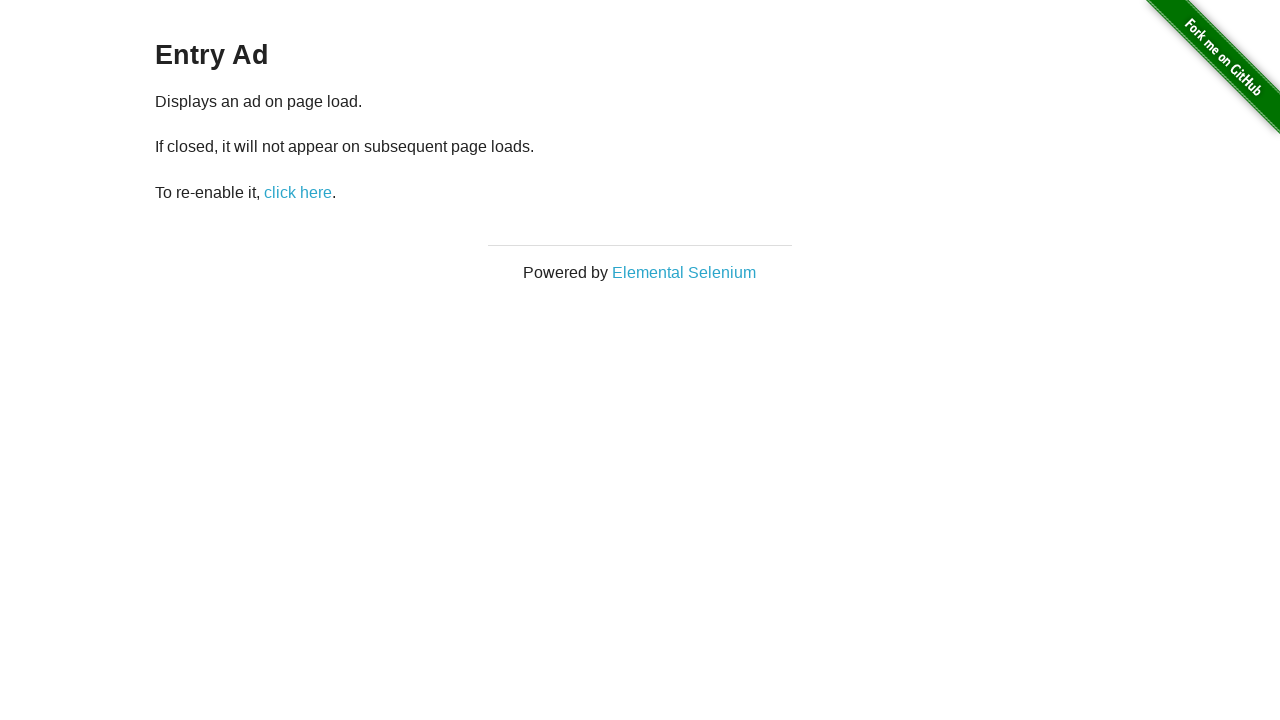

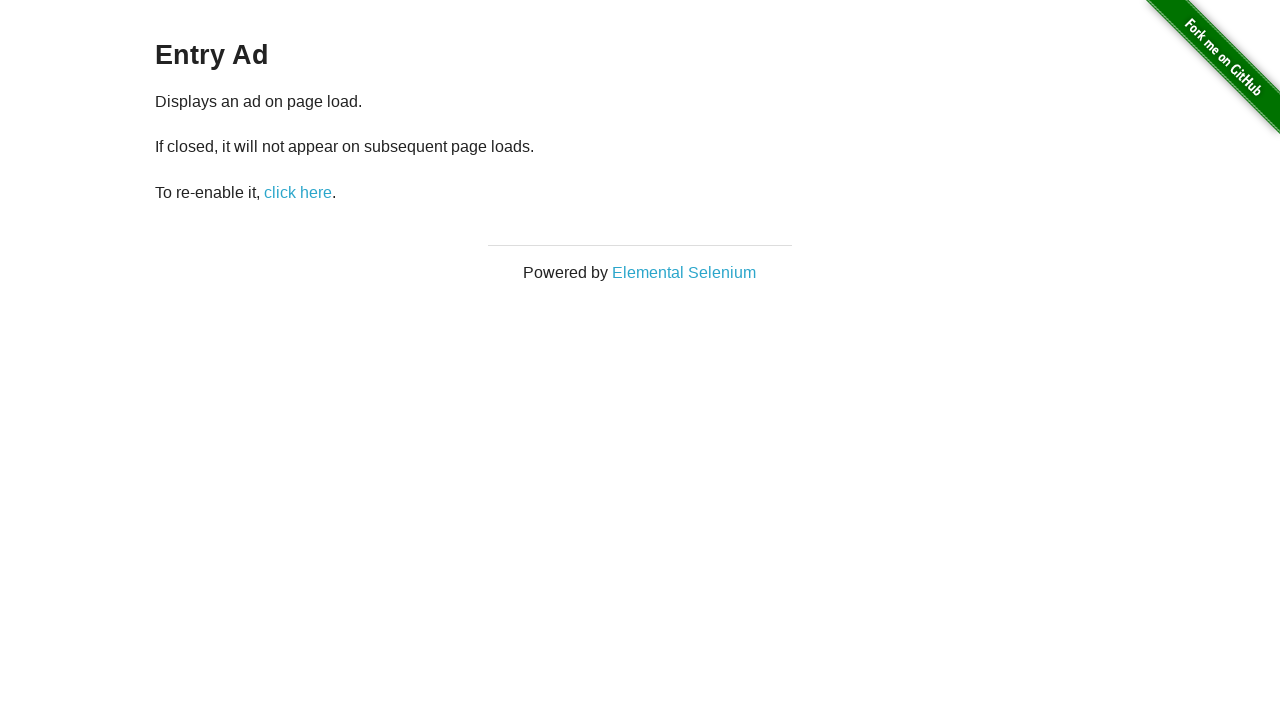